Tests that abbreviated names (like "Vini Jr." and "Ana Sr.") are accepted as valid input by adding multiple contacts in sequence.

Starting URL: https://master--agenda-publica.netlify.app/

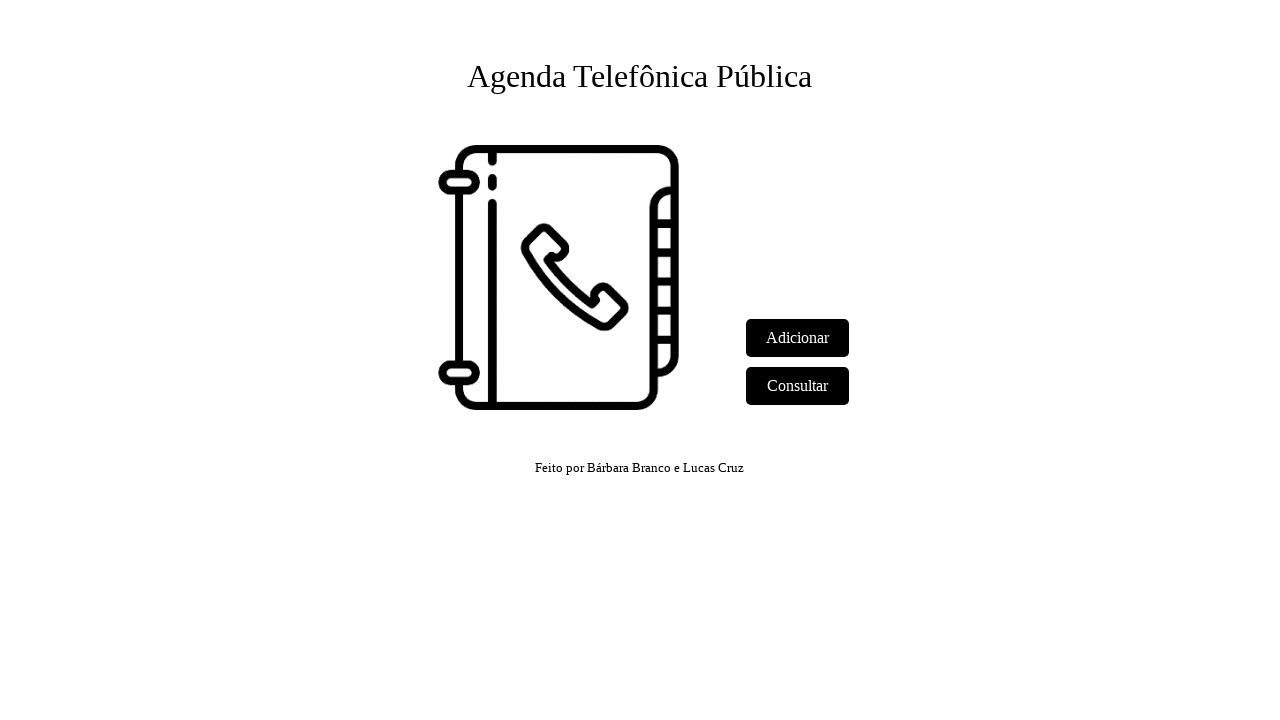

Set up dialog handler to automatically accept alerts
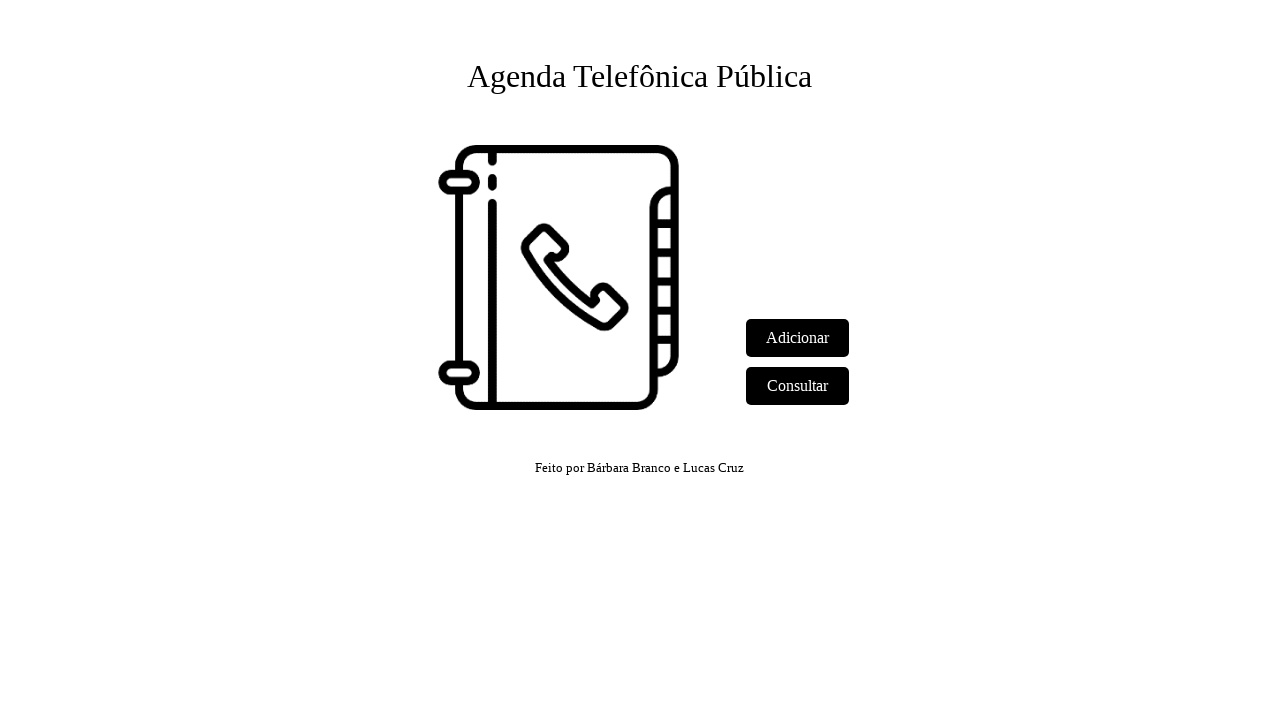

Clicked 'Adicionar' link to navigate to add contact page at (798, 338) on text=Adicionar
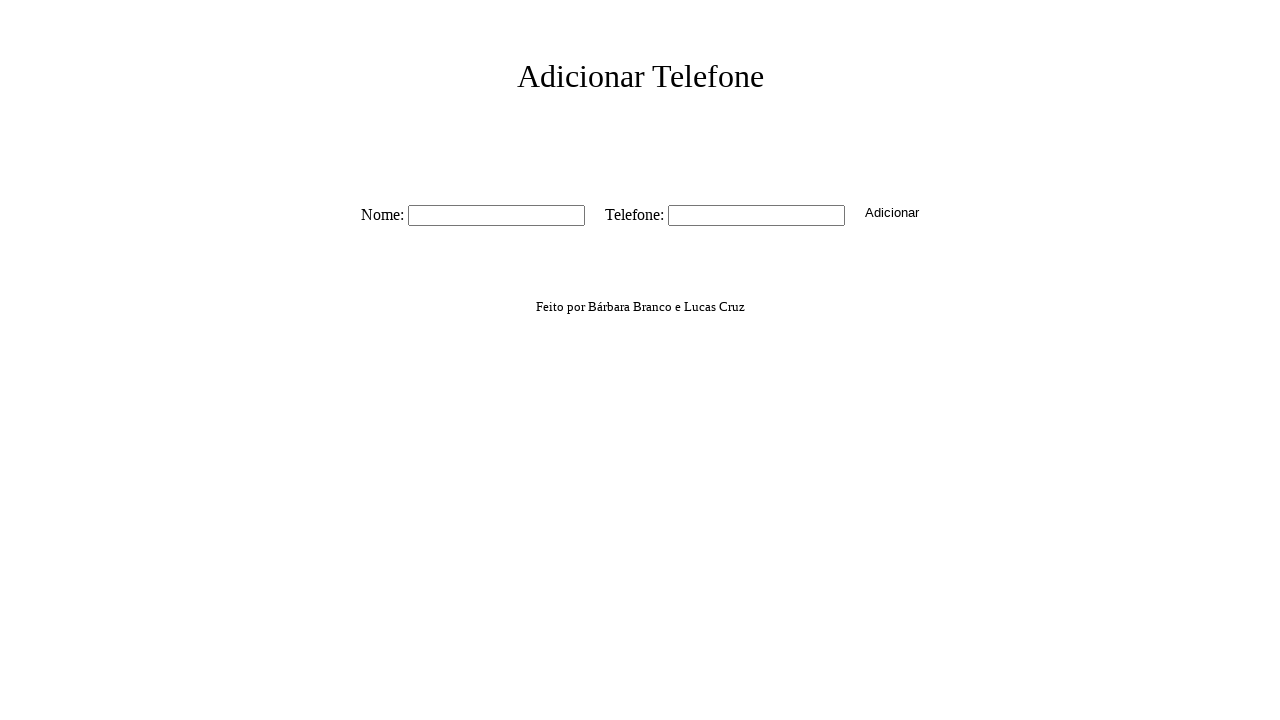

Name input field loaded
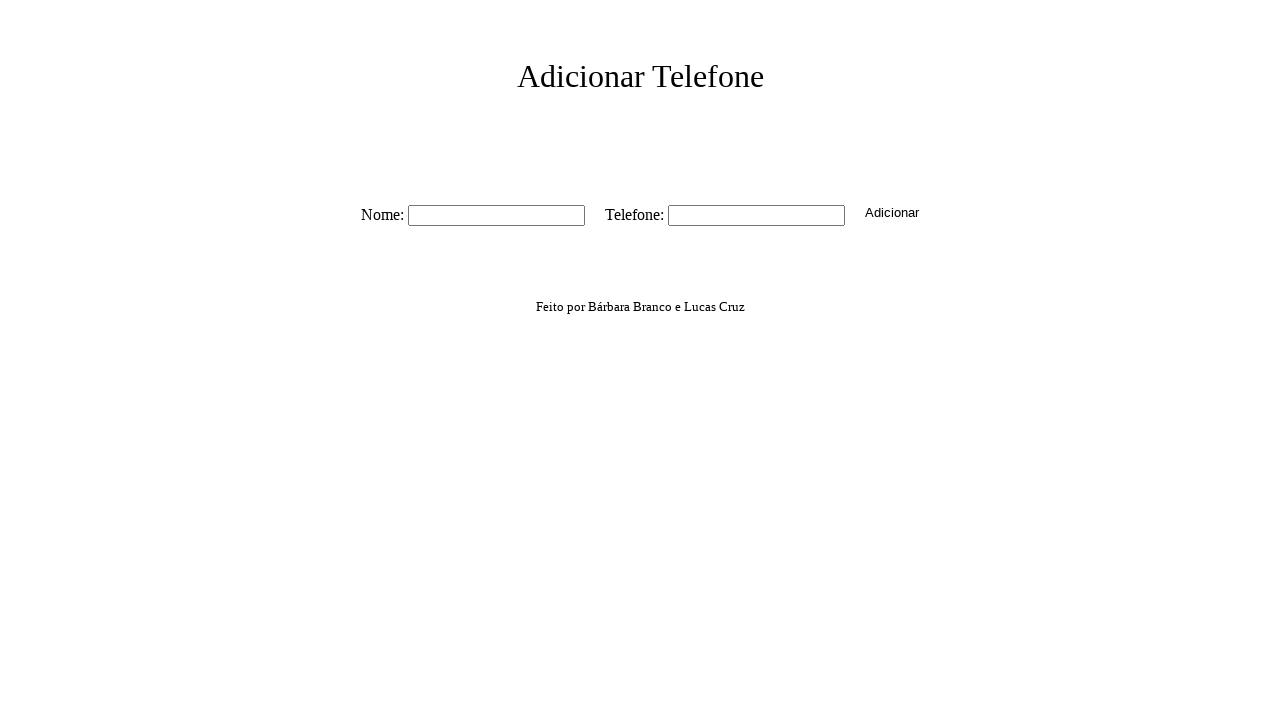

Filled name field with 'Vini Jr.' (abbreviated name) on #nome
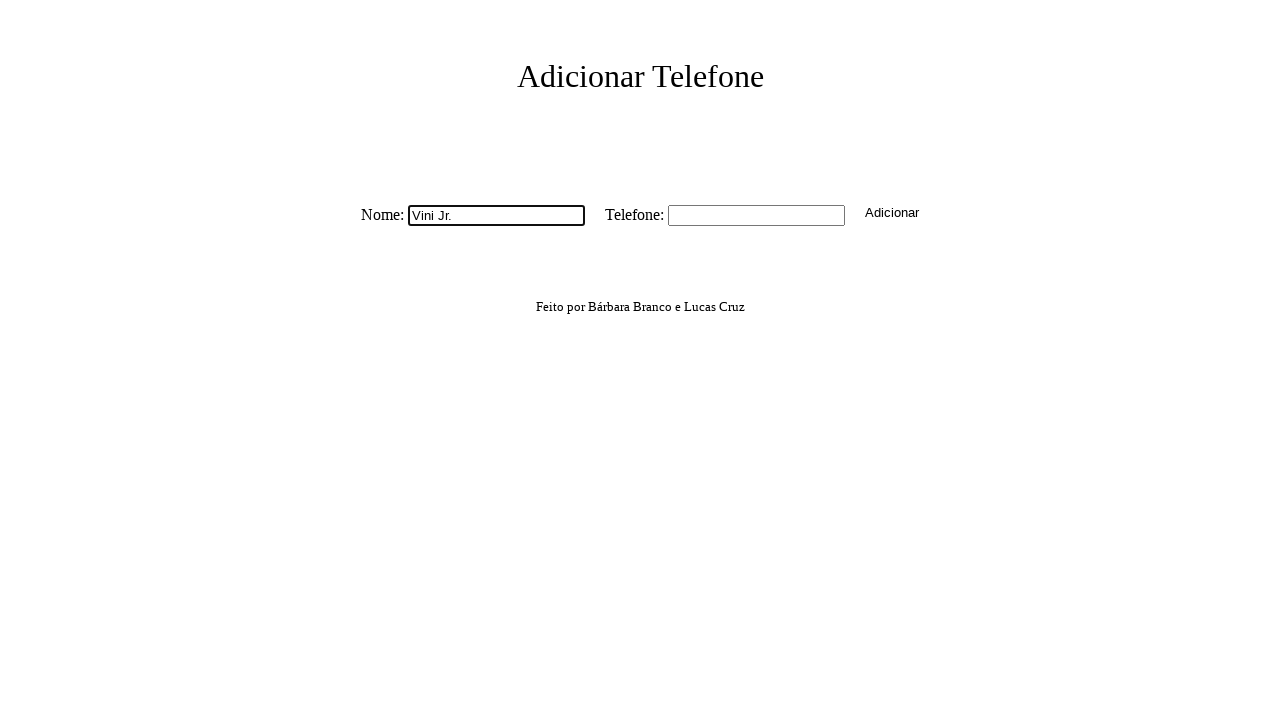

Filled phone field with '555-111-2222' for Vini Jr. on #tel
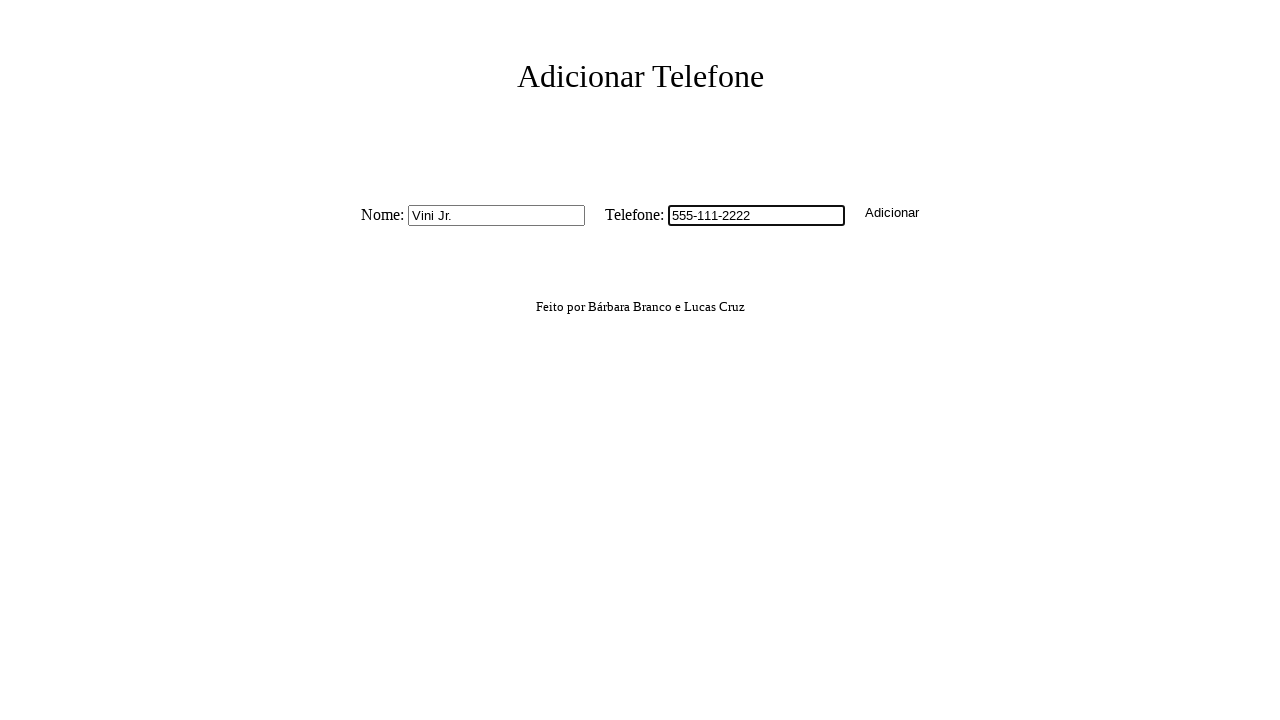

Clicked create button to add Vini Jr. contact at (892, 212) on button.button-create
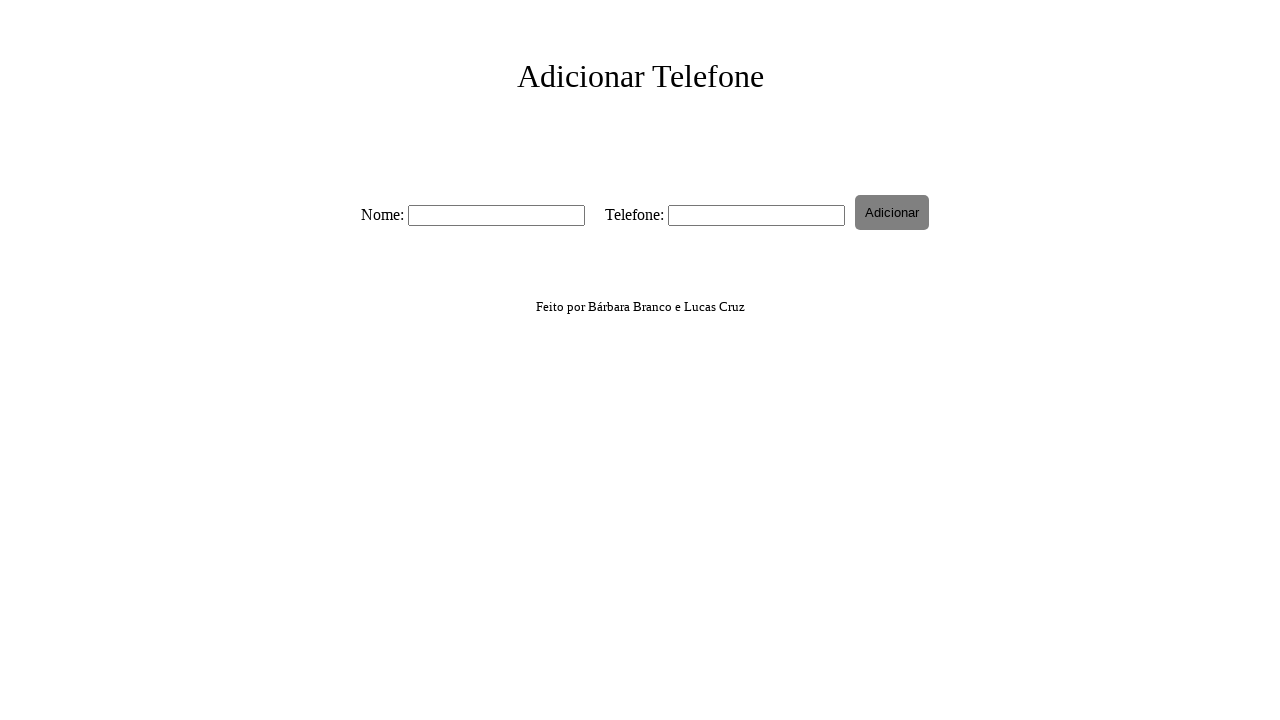

Waited 1000ms for contact creation to complete
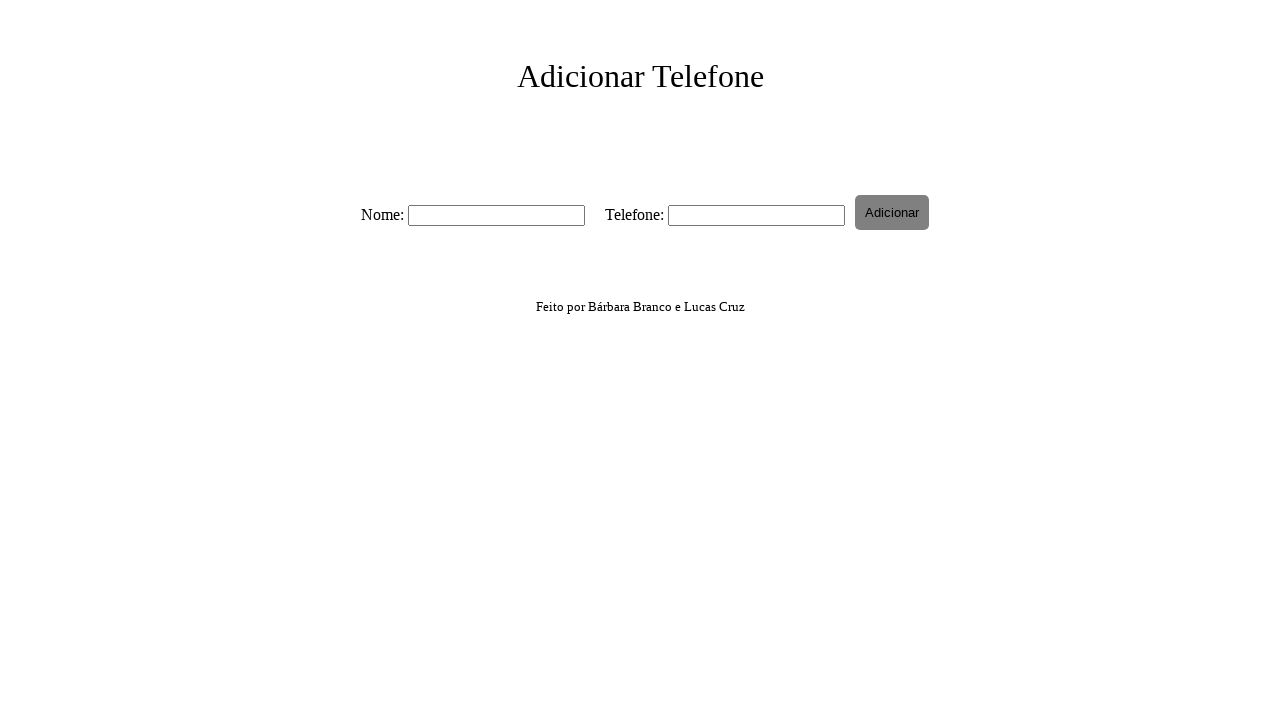

Navigated back to home page
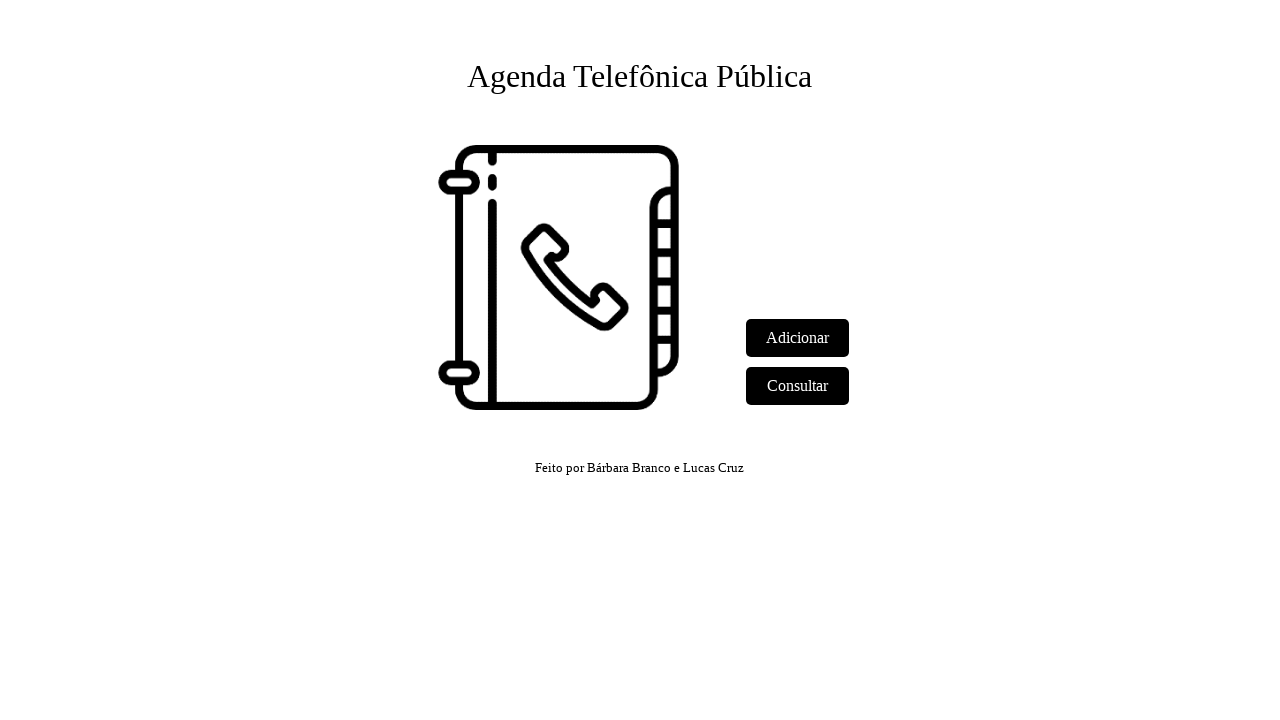

Clicked 'Adicionar' link again to add another contact at (798, 338) on text=Adicionar
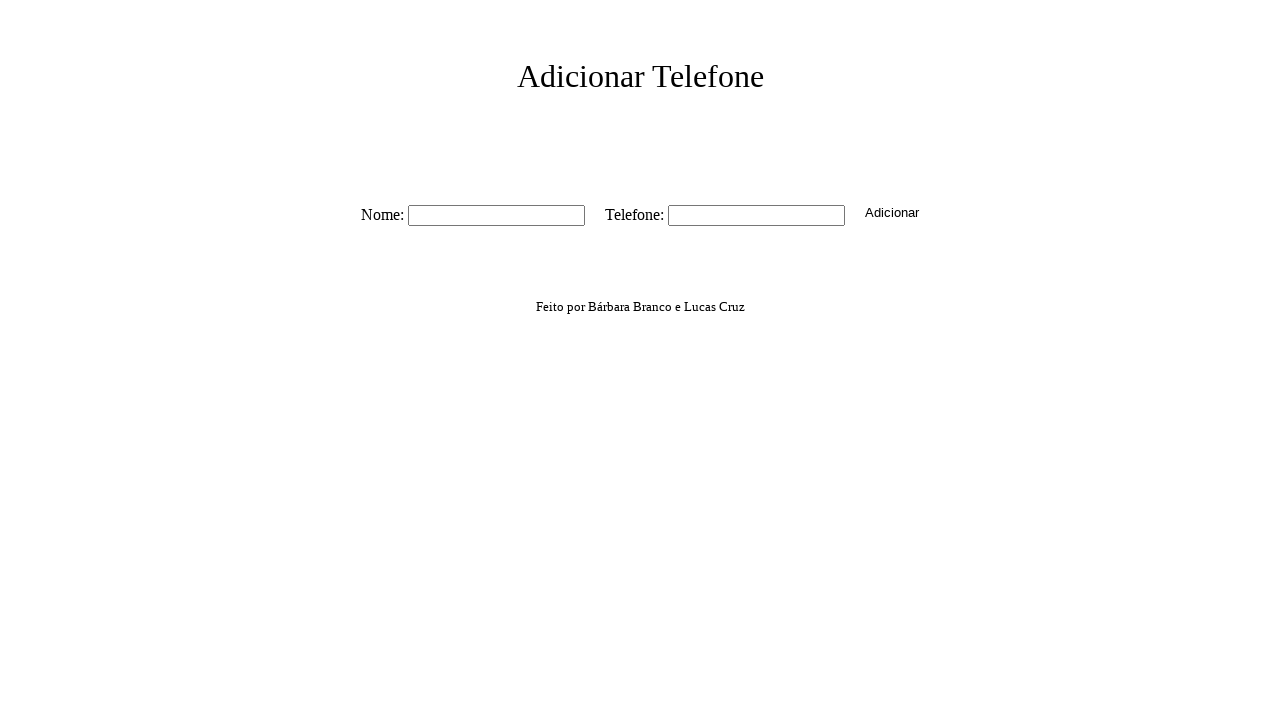

Name input field loaded for second contact
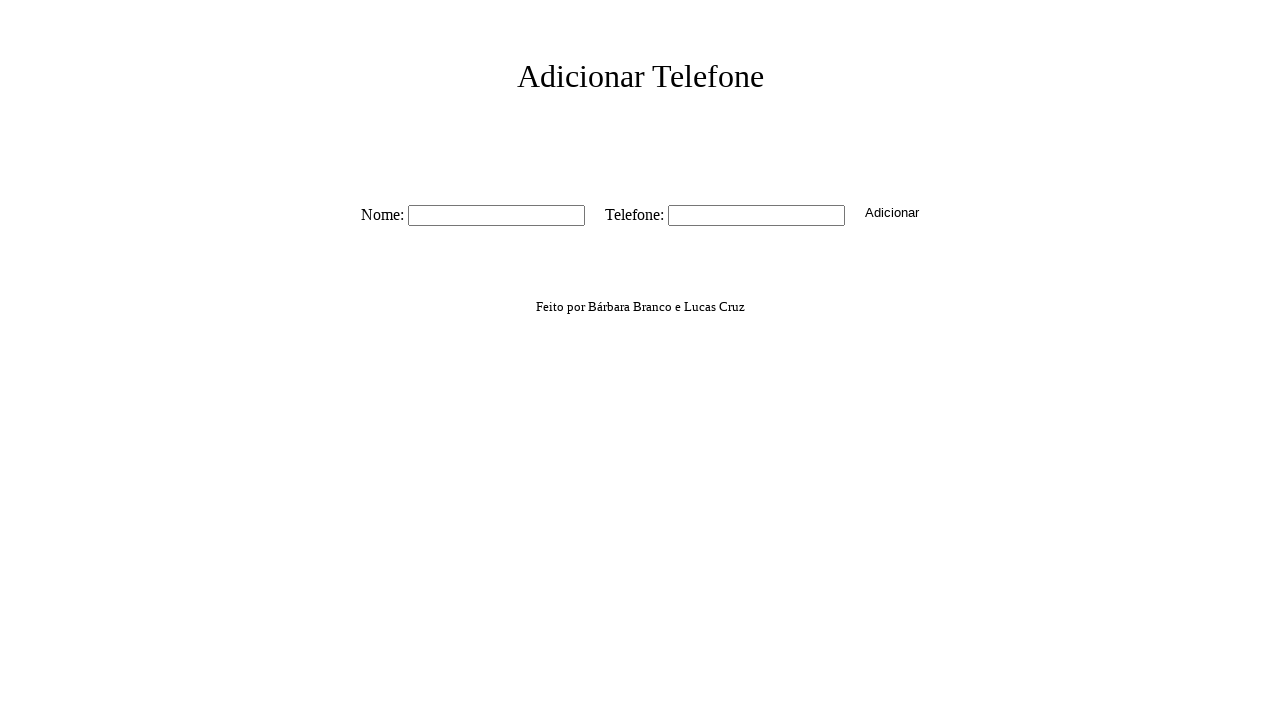

Filled name field with 'Ana Sr.' (abbreviated name) on #nome
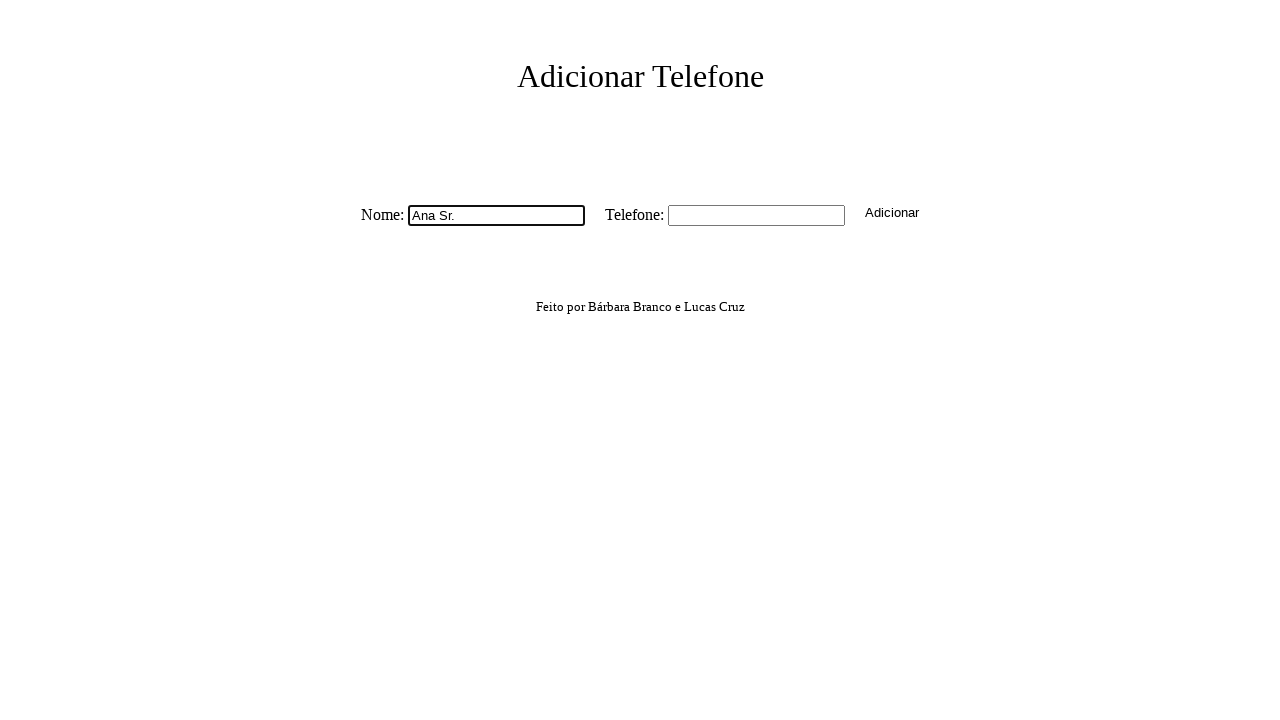

Filled phone field with '555-333-4444' for Ana Sr. on #tel
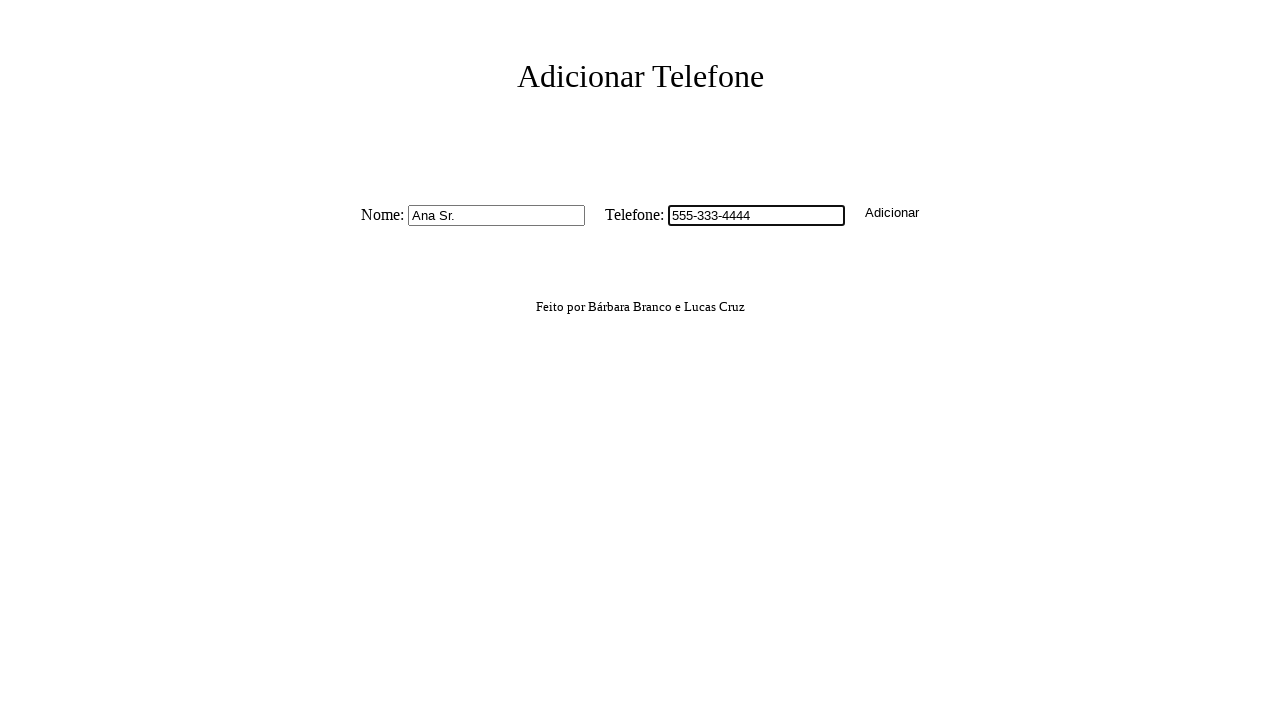

Clicked create button to add Ana Sr. contact at (892, 212) on button.button-create
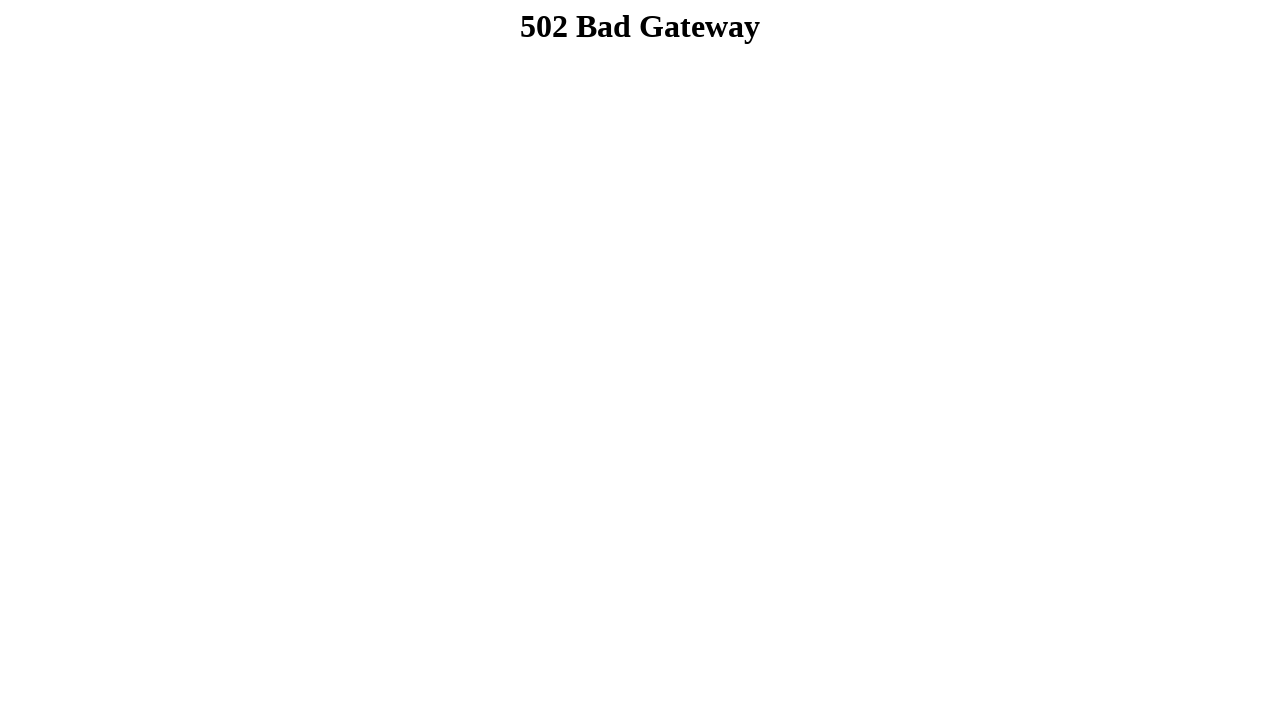

Waited 500ms for contact creation to complete
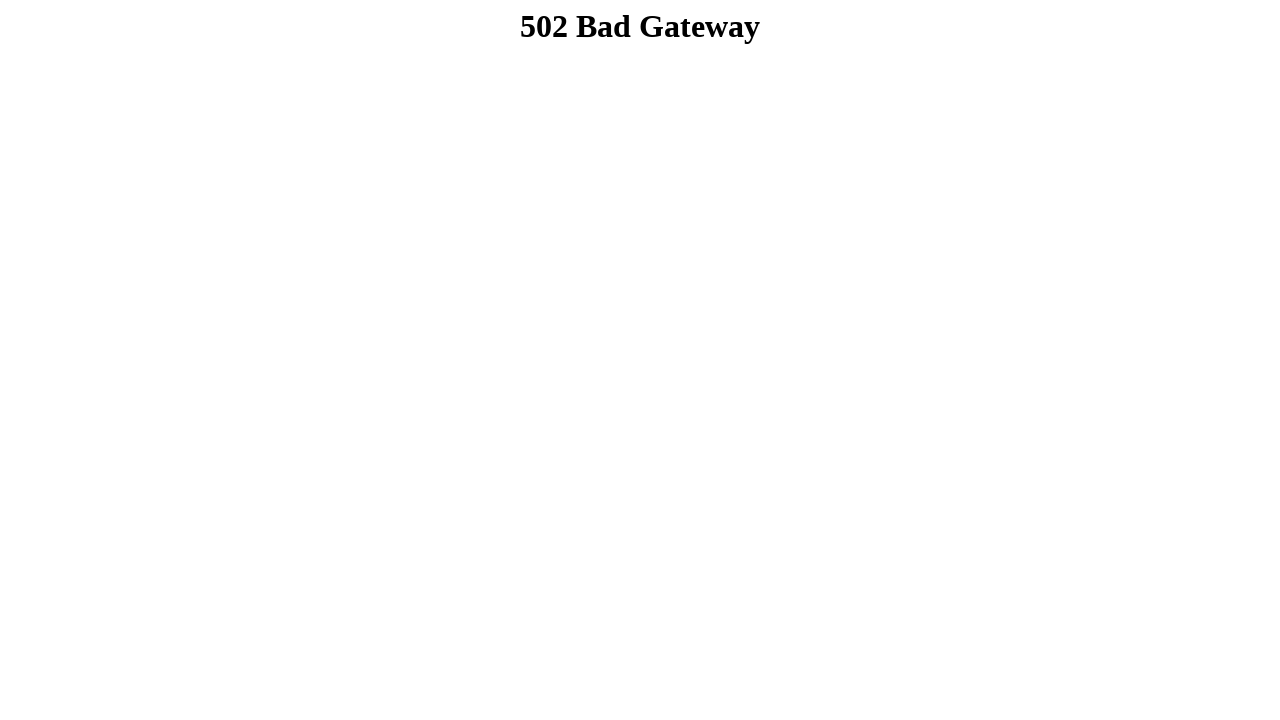

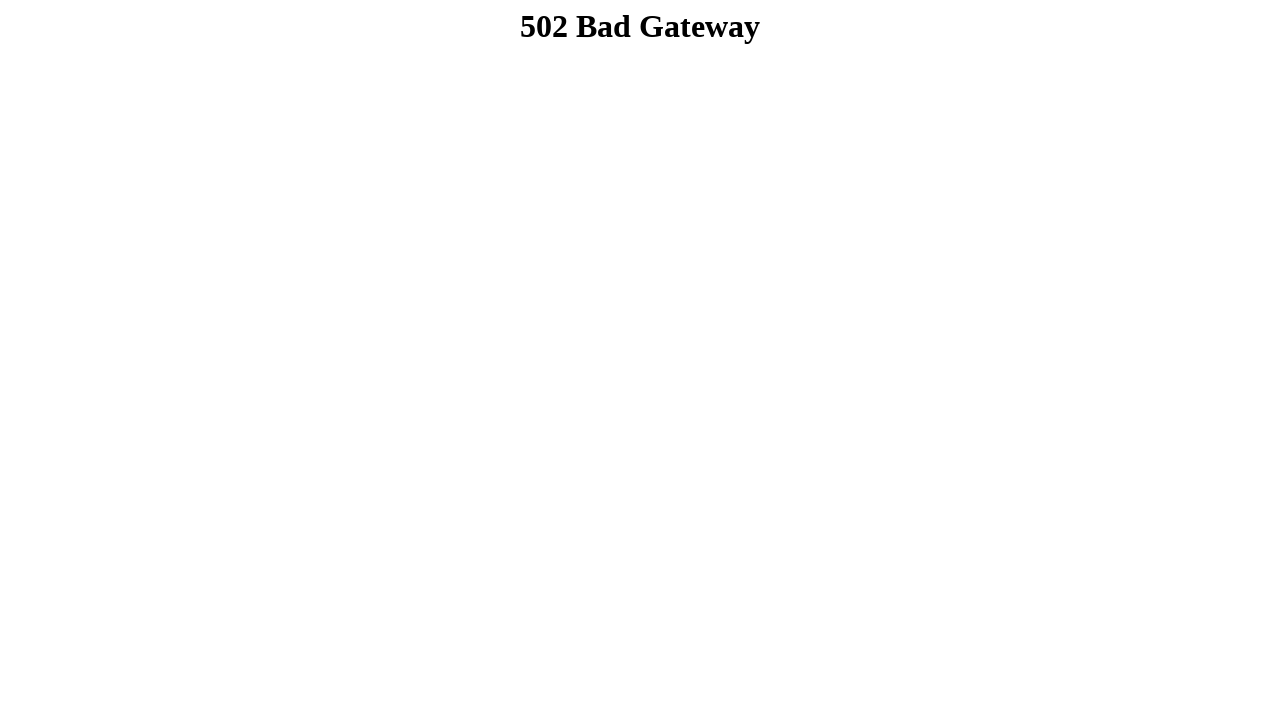